Navigates to a learning platform homepage and clicks on the sign-in link to navigate to the sign-in page.

Starting URL: https://learn.letskodeit.com/

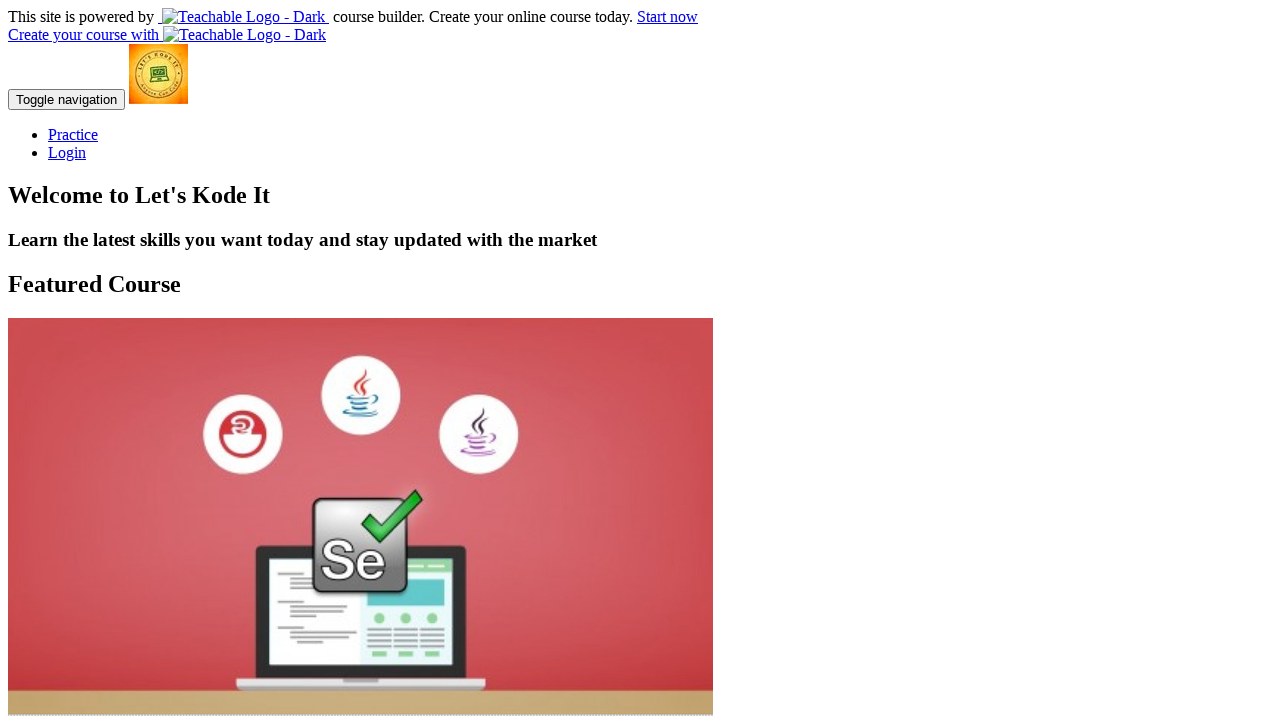

Navigated to learning platform homepage at https://learn.letskodeit.com/
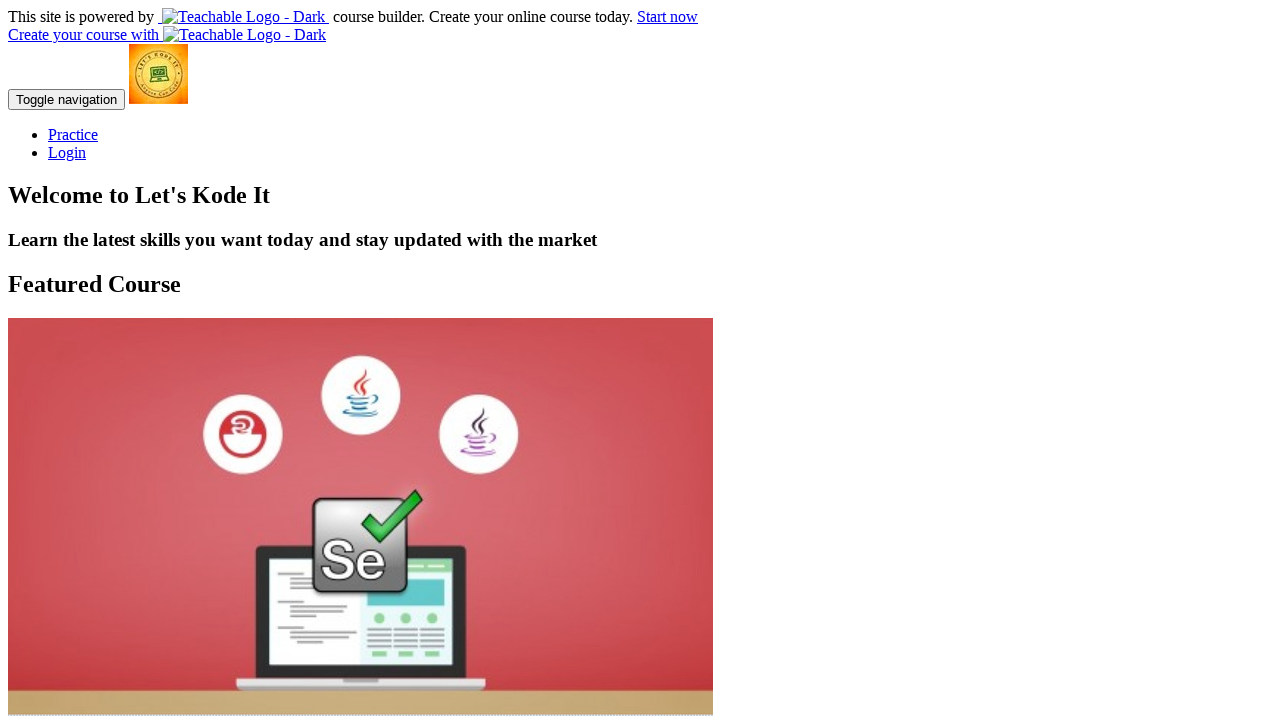

Clicked on the sign-in link to navigate to sign-in page at (67, 152) on a[href='/sign_in']
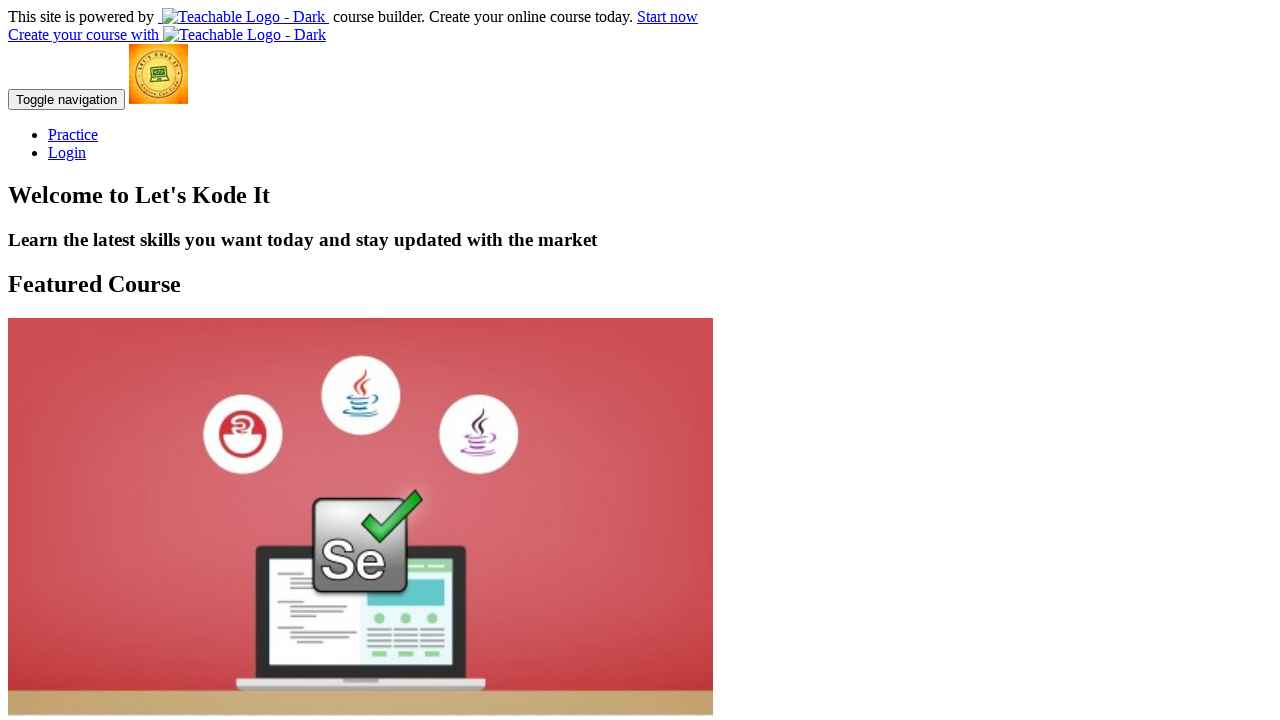

Sign-in page loaded successfully
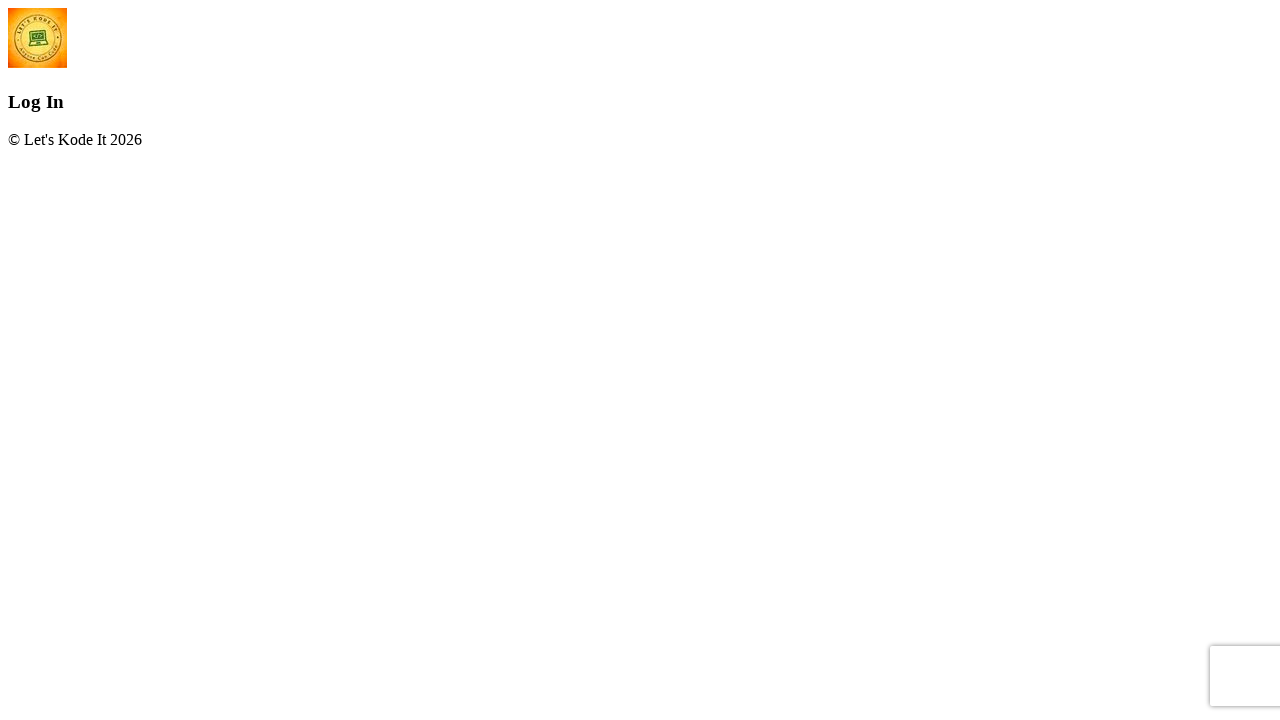

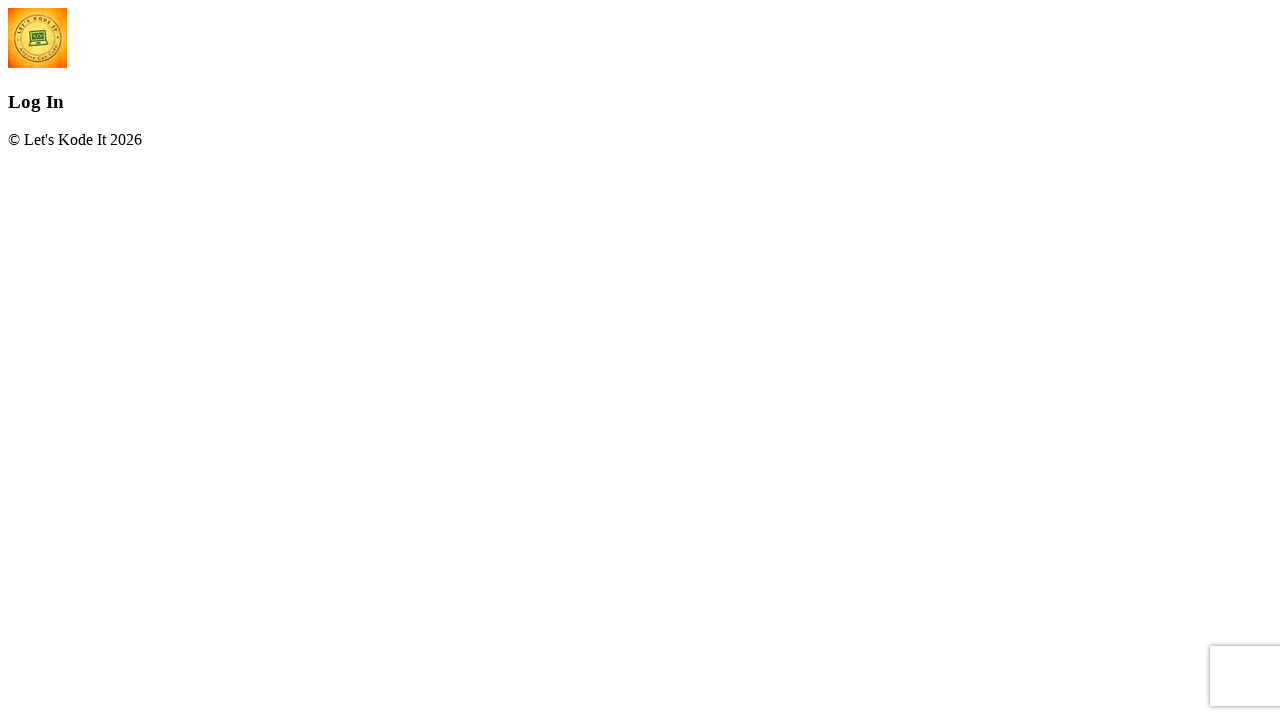